Tests dynamic controls on a page by clicking remove/add and enable/disable buttons and verifying the status messages

Starting URL: https://the-internet.herokuapp.com/dynamic_controls

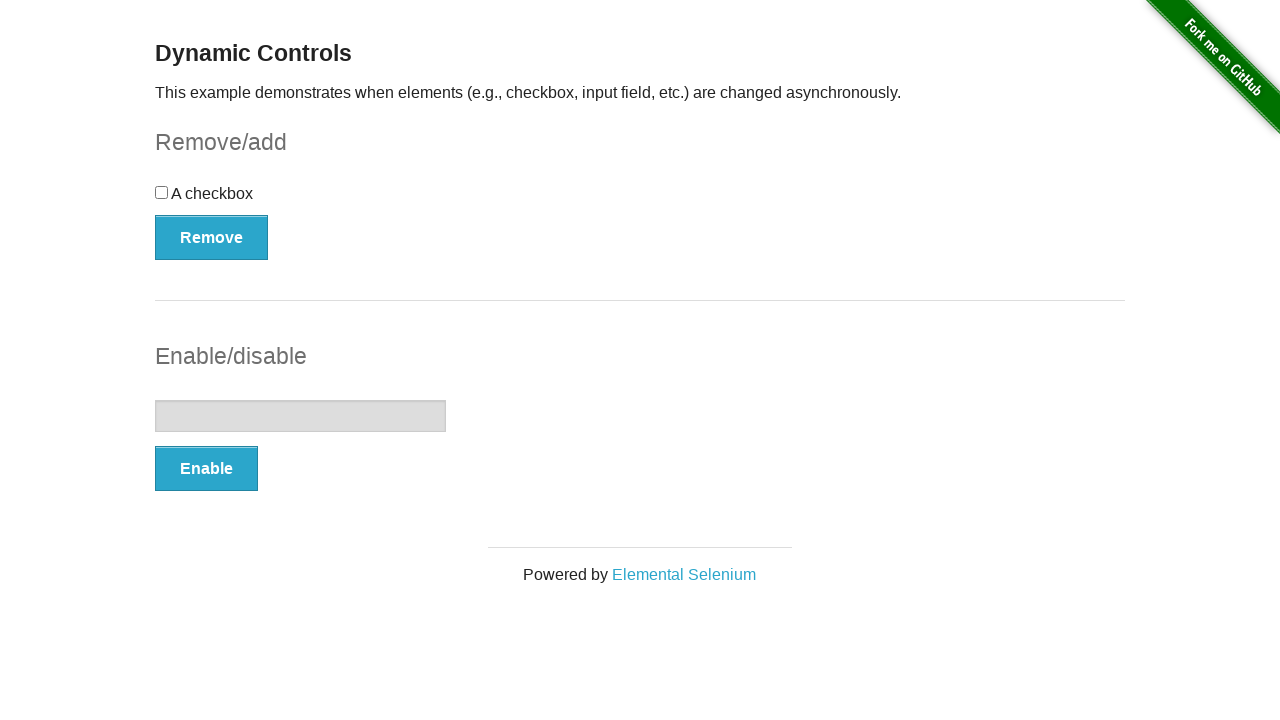

Clicked the Remove button at (212, 237) on (//button[@type='button'])[1]
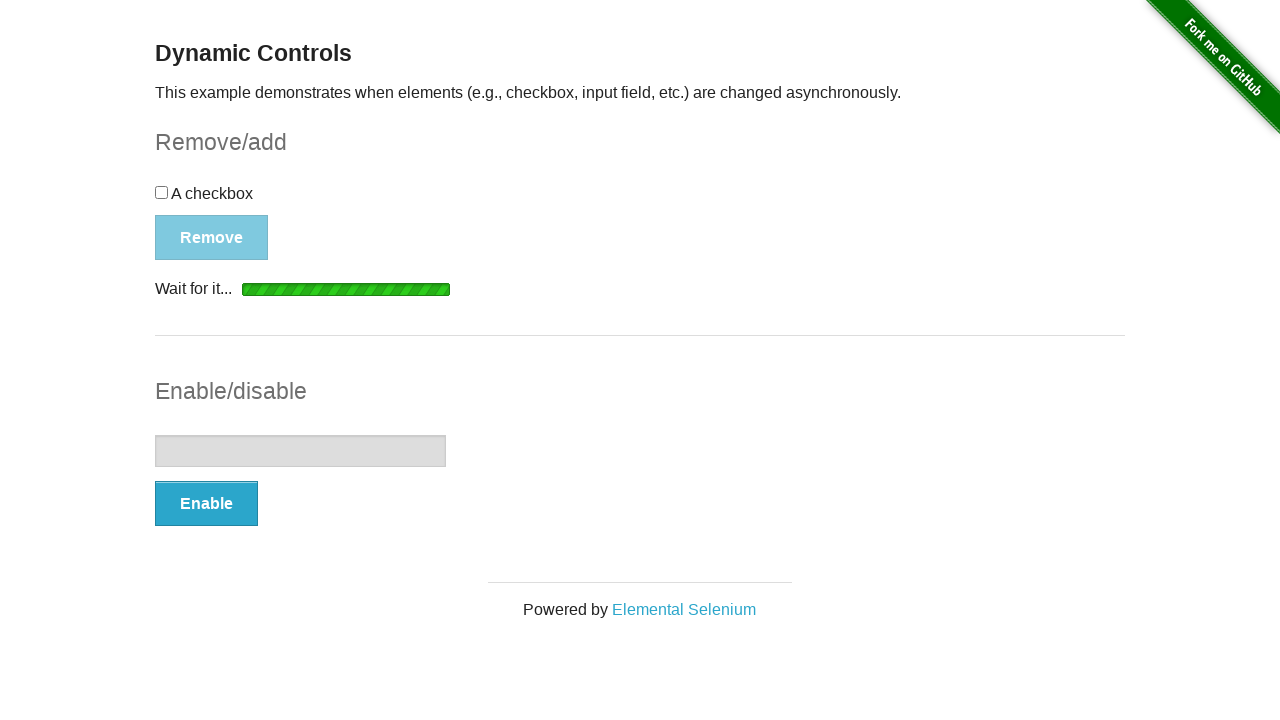

Waited for status message to appear after removal
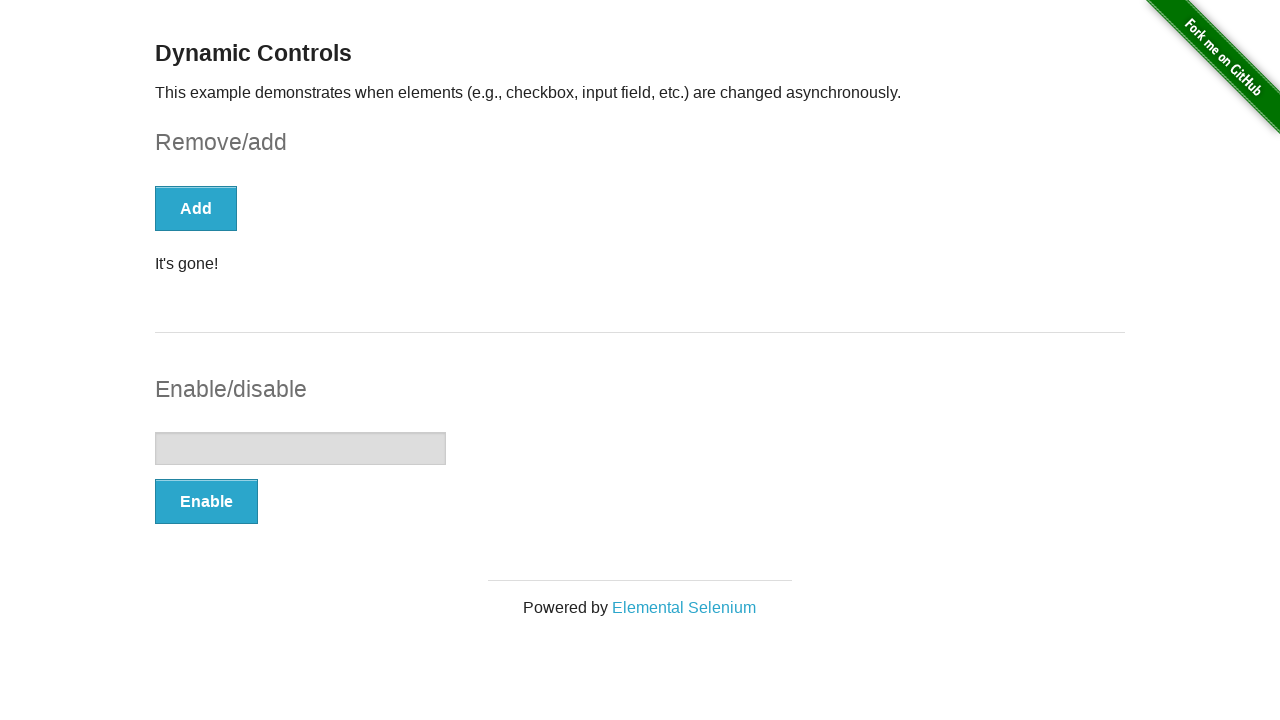

Retrieved removal message: 'It's gone!'
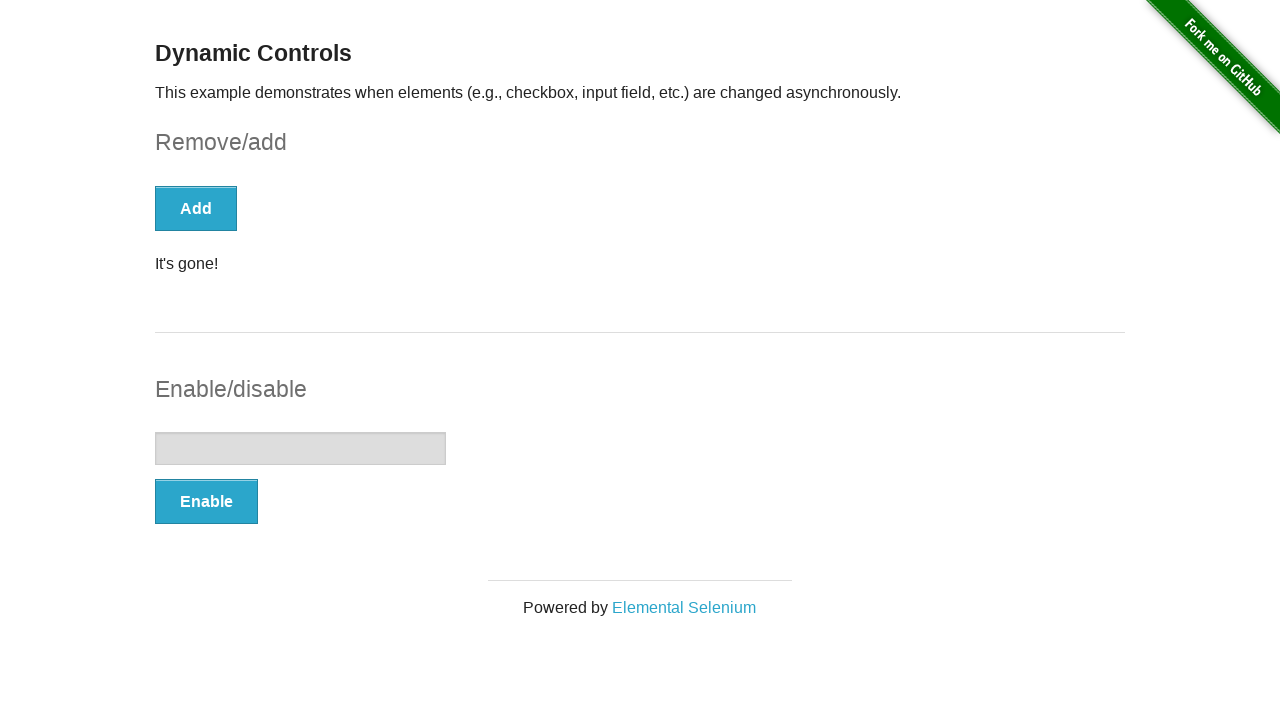

Clicked the Enable button at (206, 501) on xpath=//button[text()='Enable']
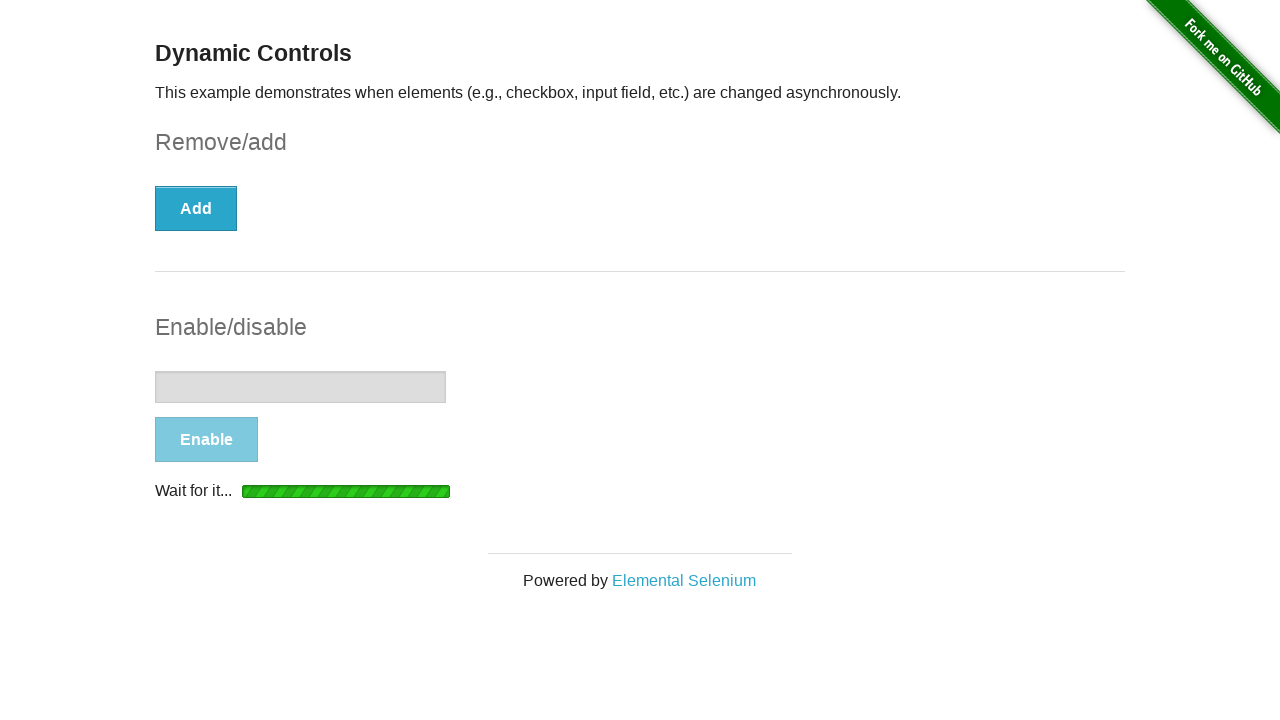

Waited for status message to update after enabling
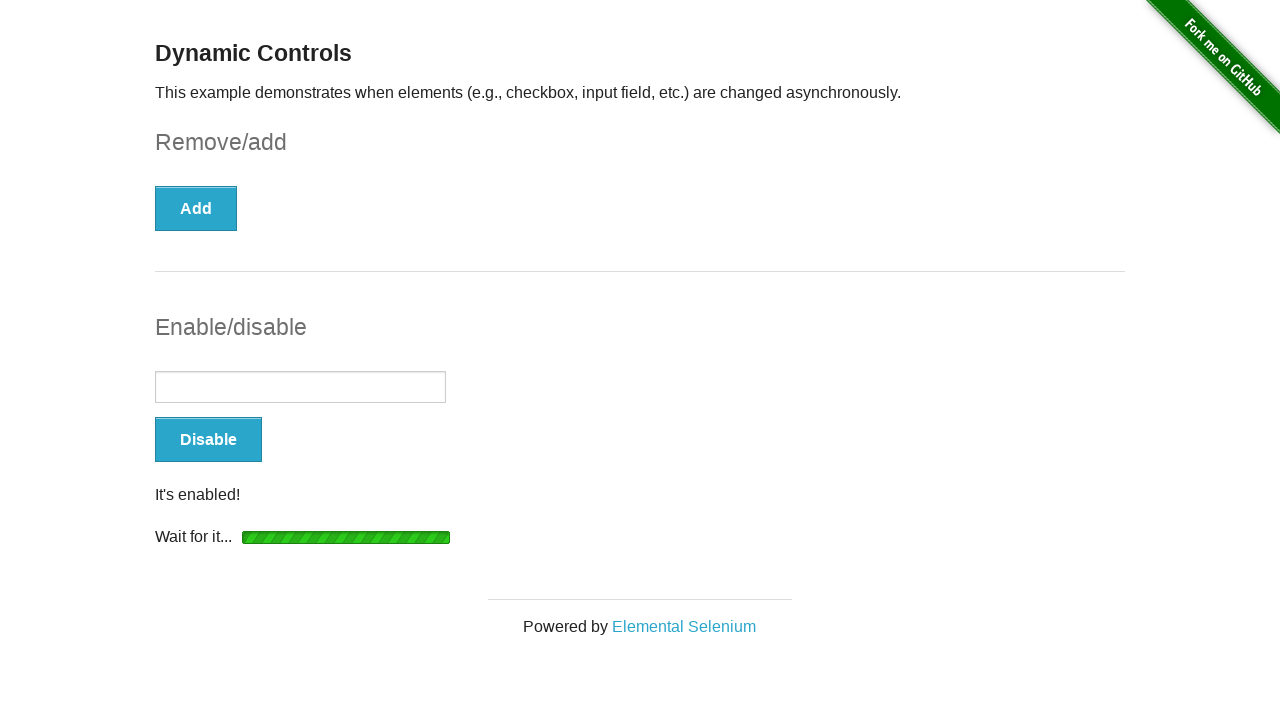

Retrieved enable message: 'It's enabled!'
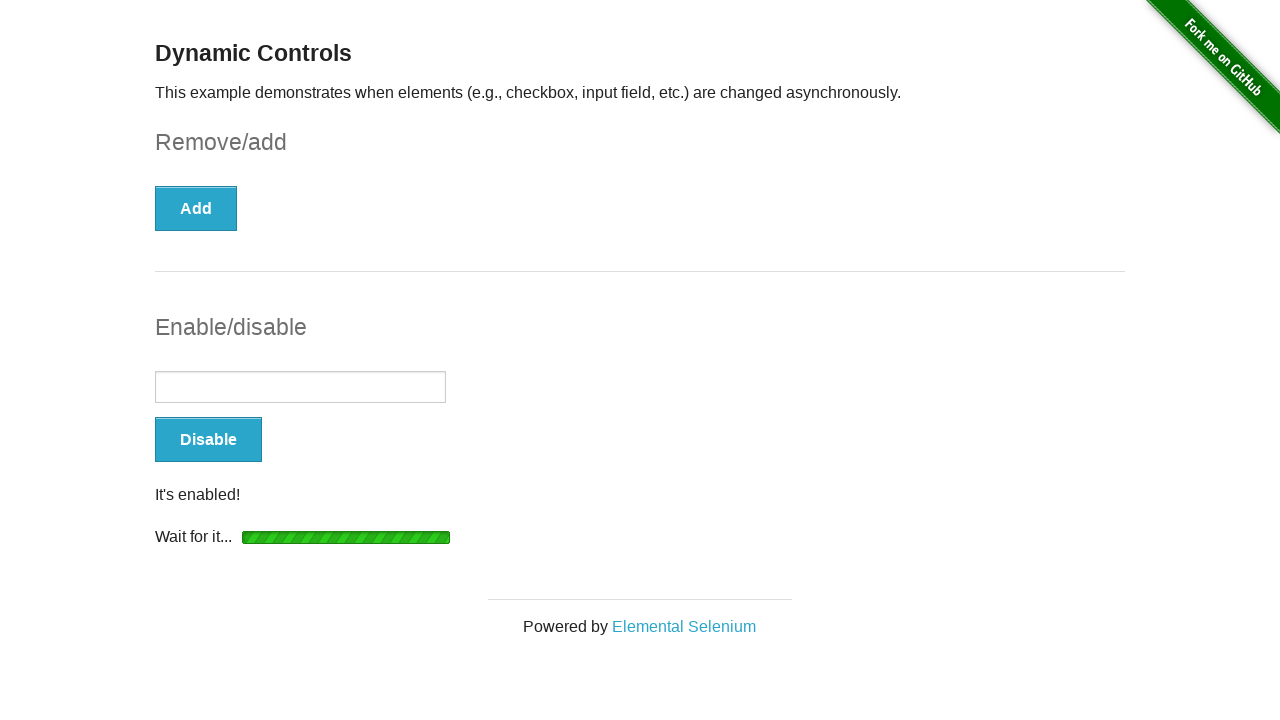

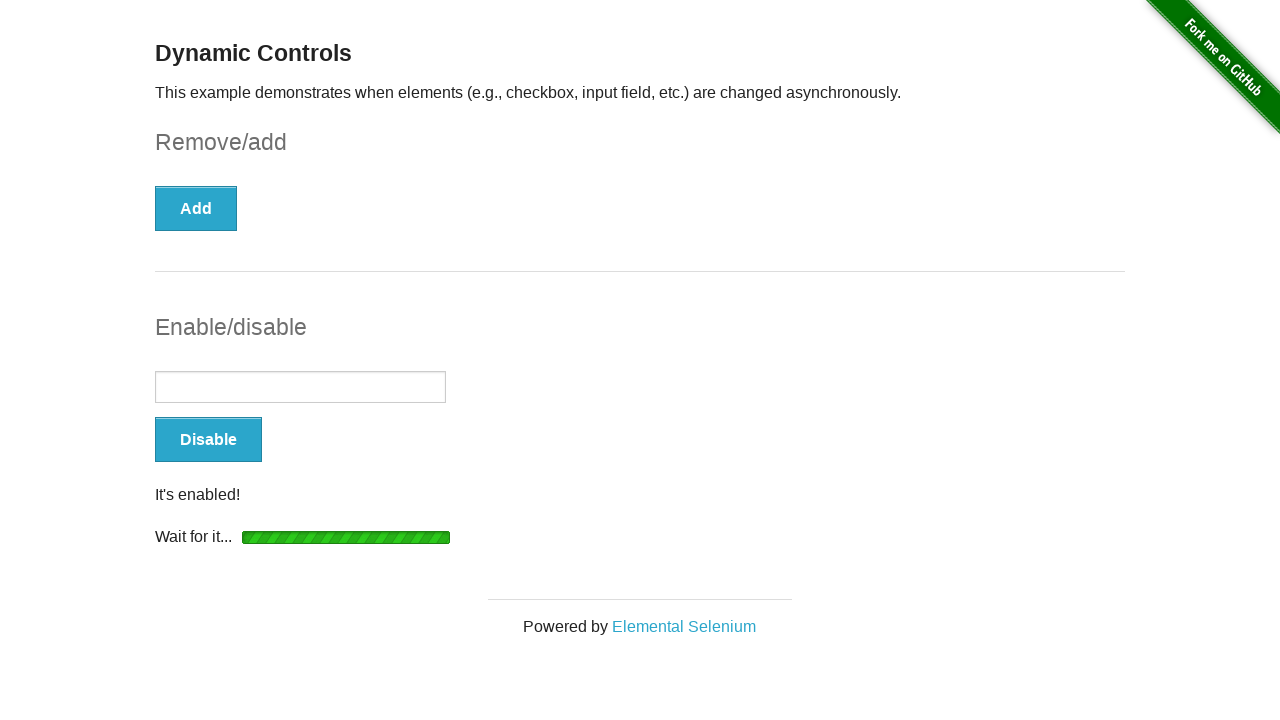